Tests successful login flow including navigation to inventory page and logout functionality

Starting URL: https://www.saucedemo.com/

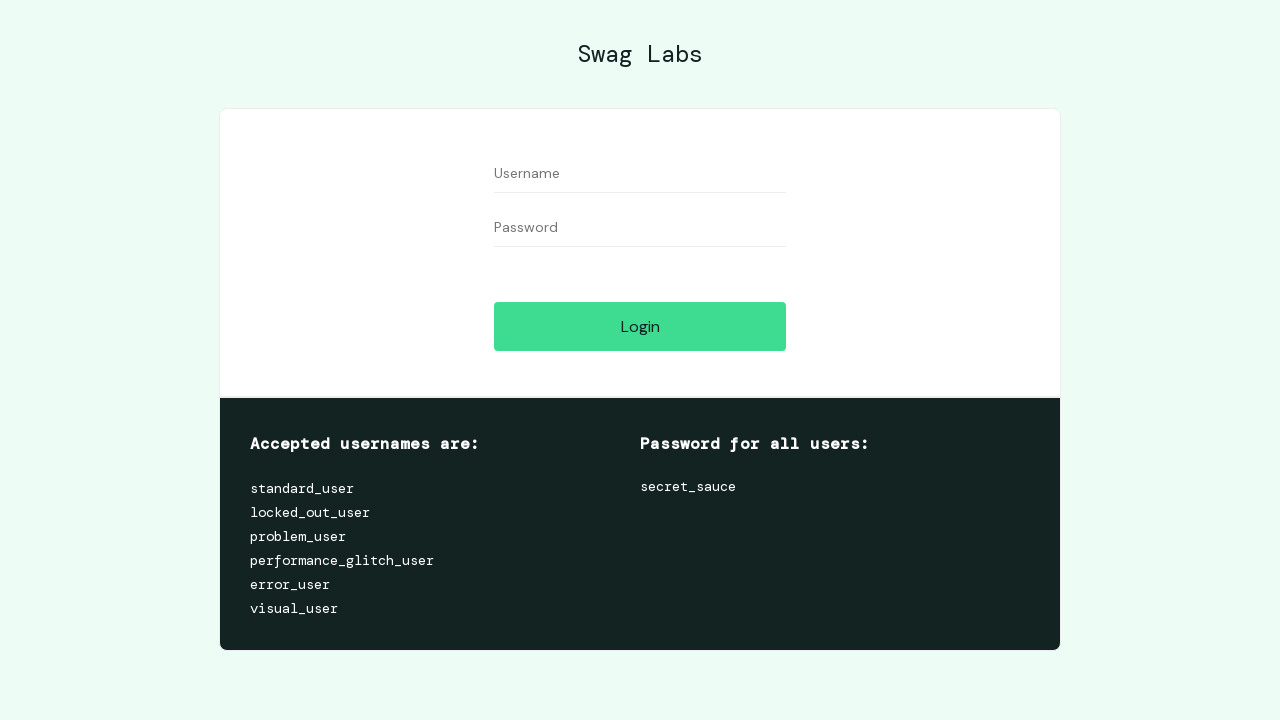

Filled username field with 'standard_user' on #user-name
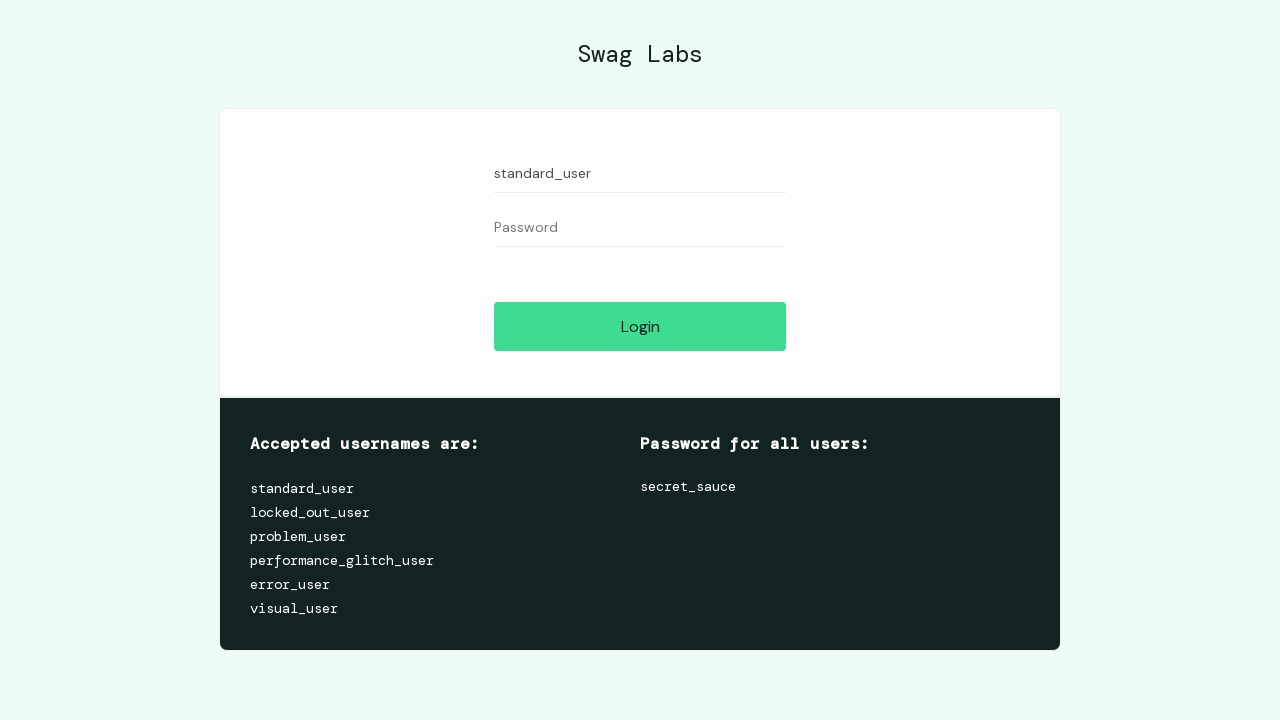

Filled password field with 'secret_sauce' on #password
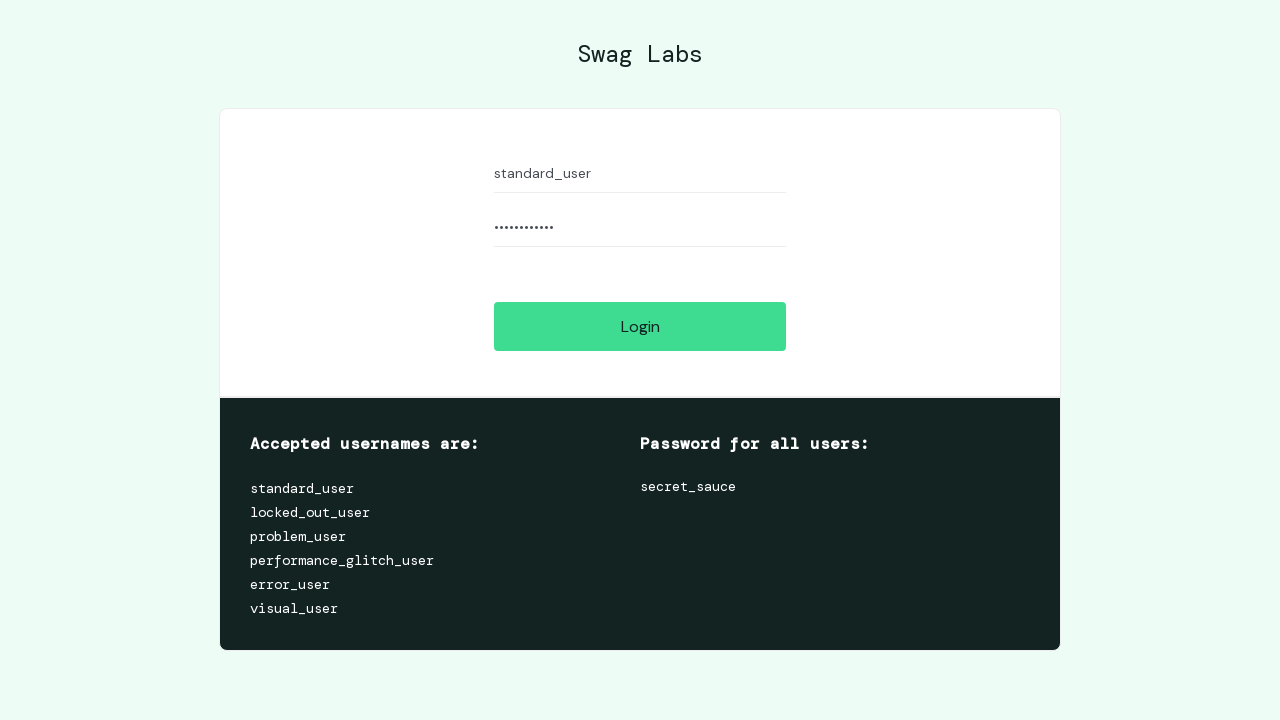

Clicked login button to authenticate at (640, 326) on #login-button
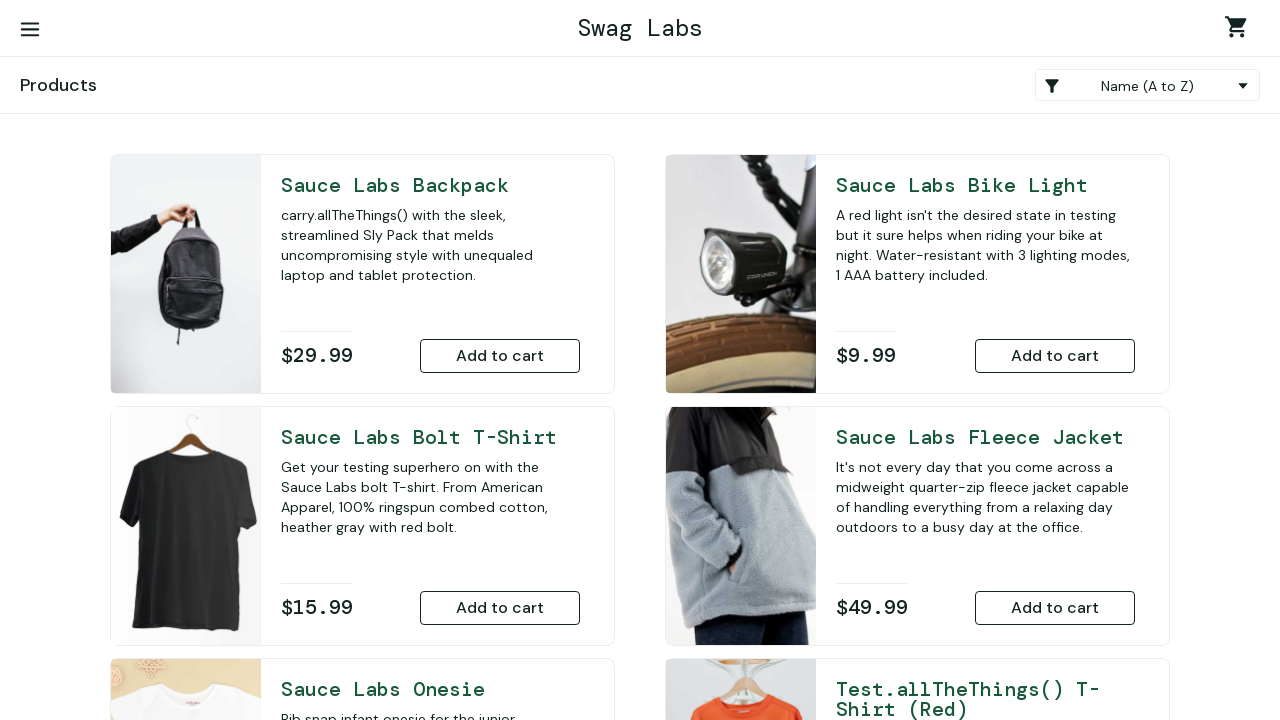

Clicked burger menu button at (30, 30) on #react-burger-menu-btn
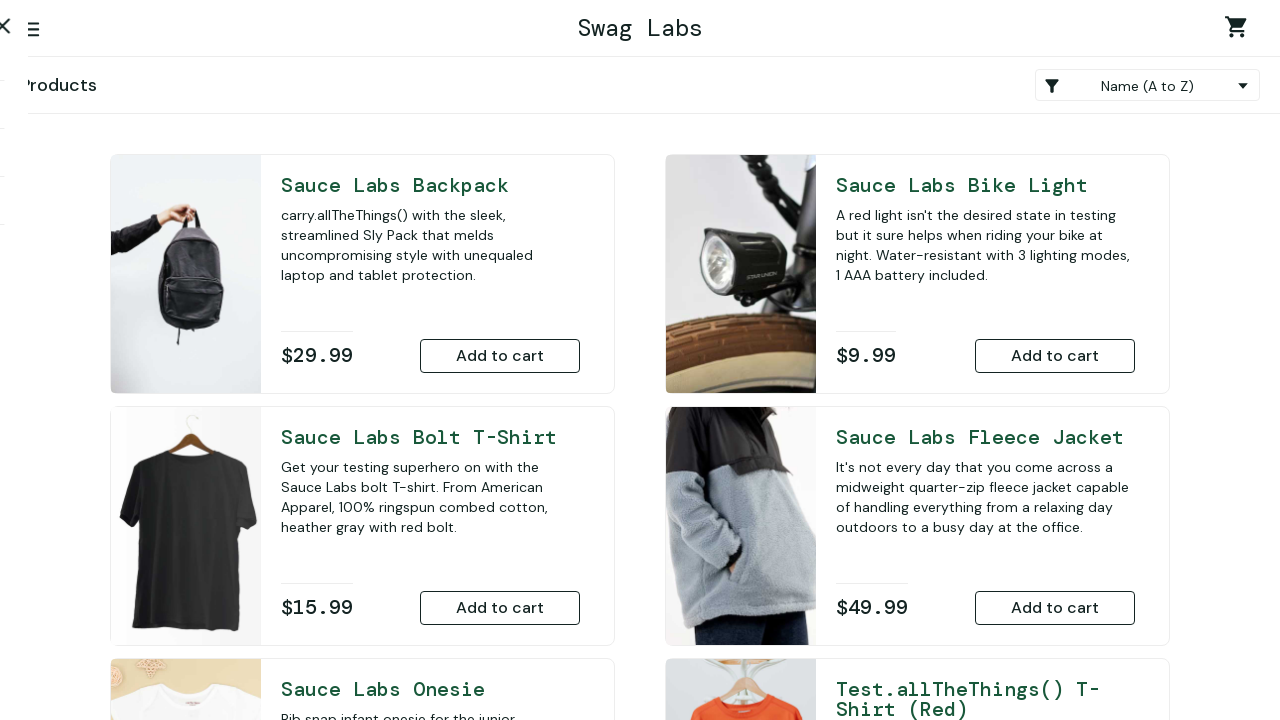

Menu became visible
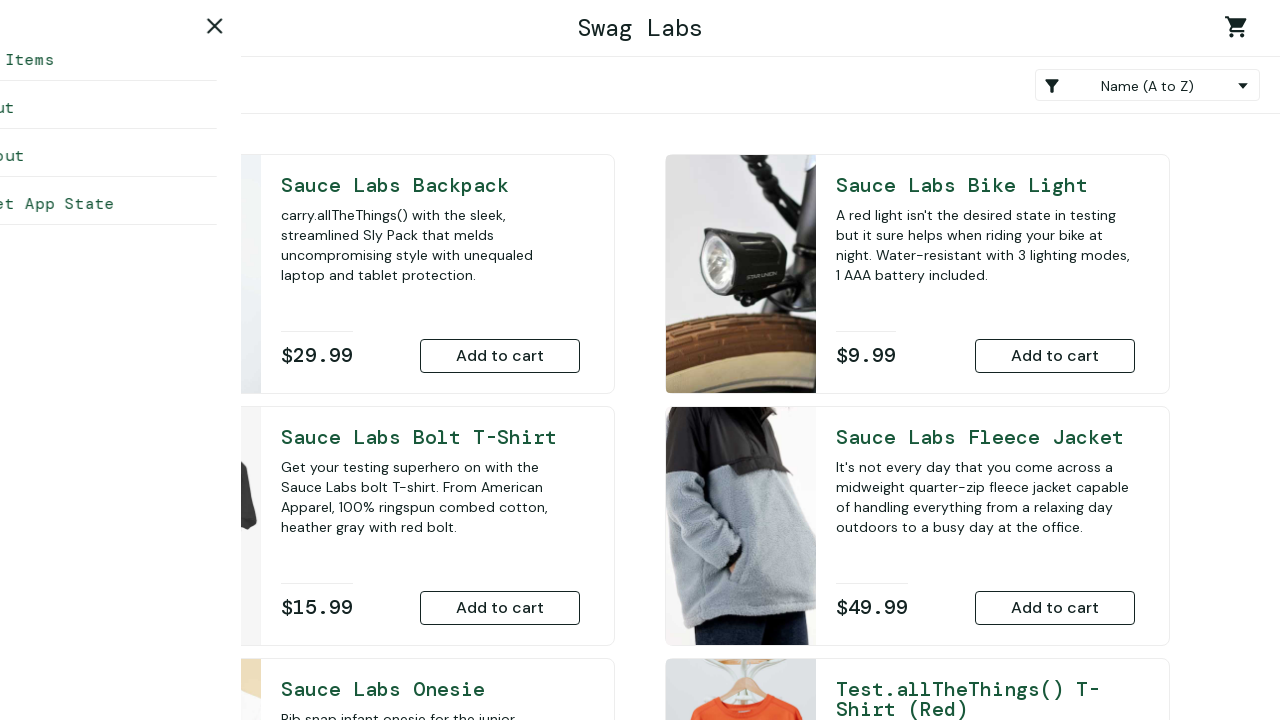

Clicked logout link at (150, 156) on #logout_sidebar_link
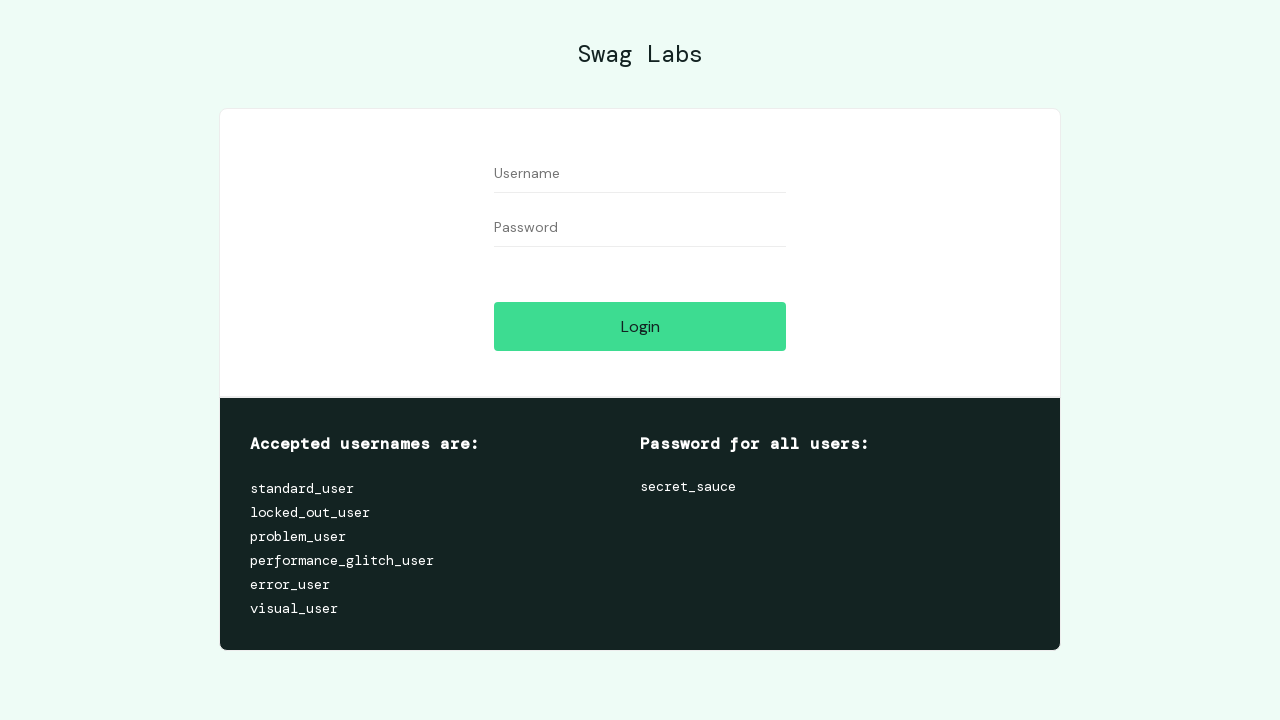

Login form appeared, confirming successful logout
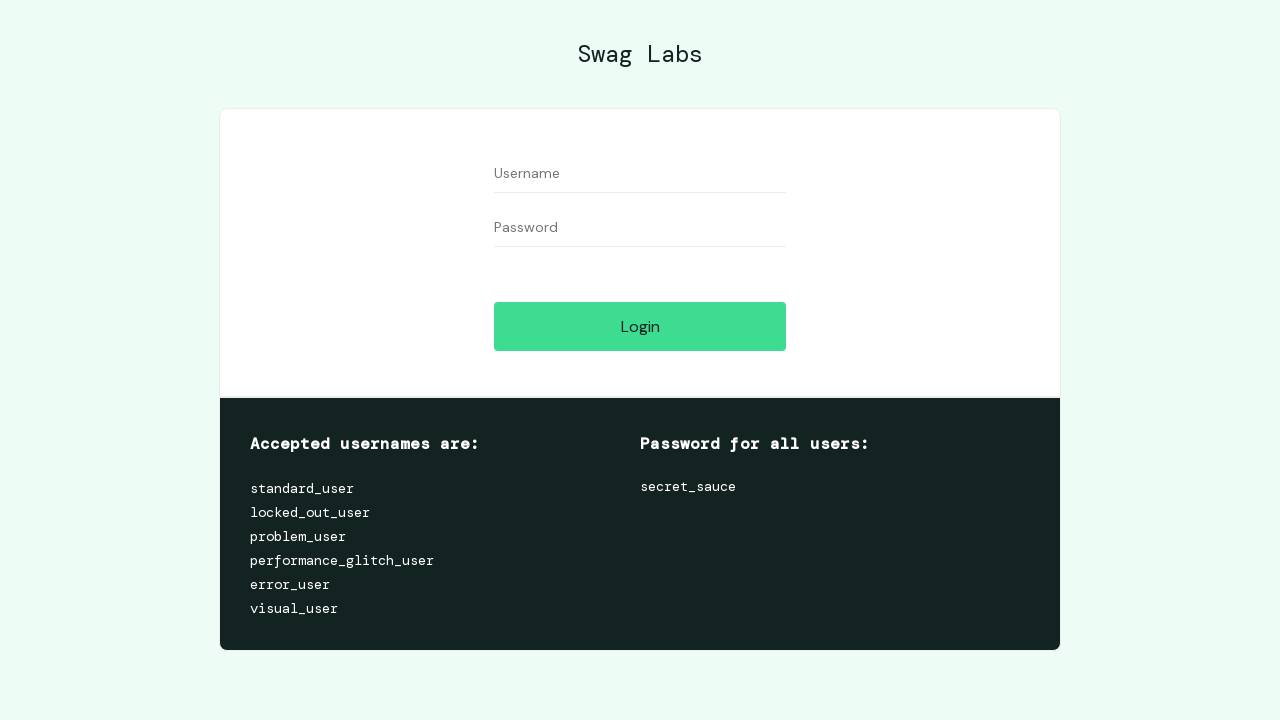

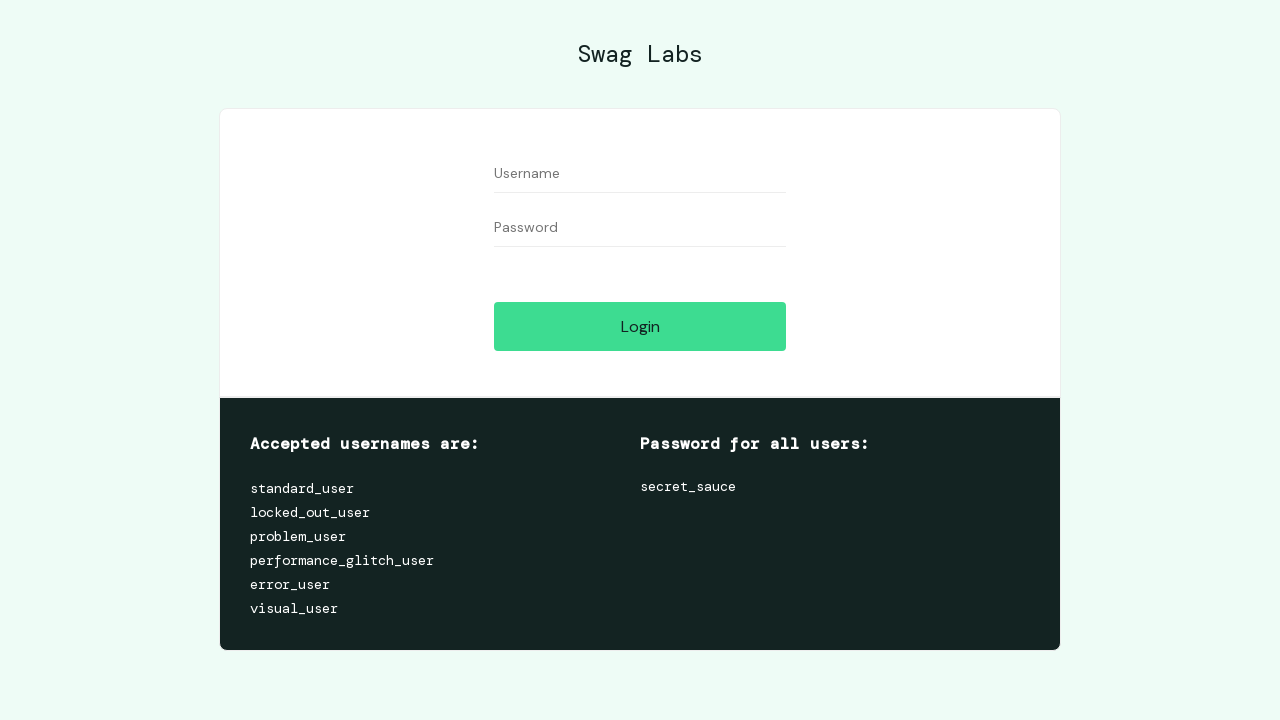